Tests loading functionality by clicking the green button and waiting for the green finish element to become visible.

Starting URL: https://kristinek.github.io/site/examples/loading_color

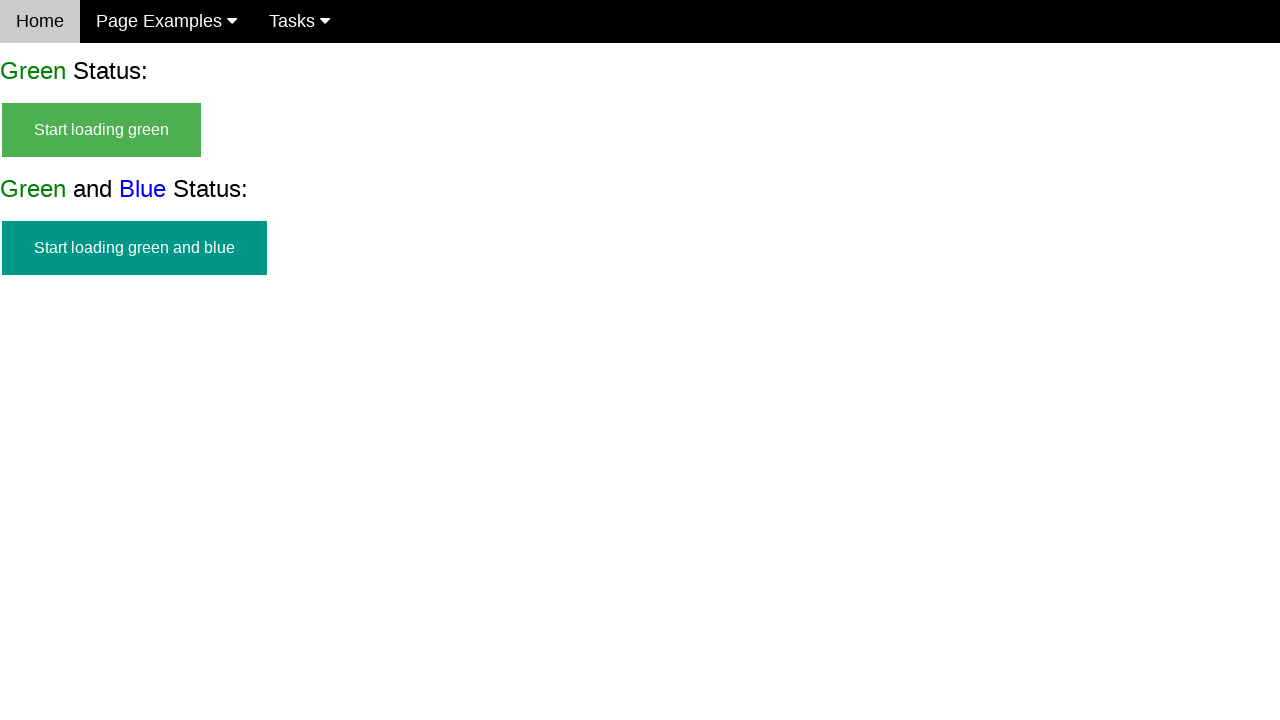

Clicked the green start button at (102, 130) on #start_green
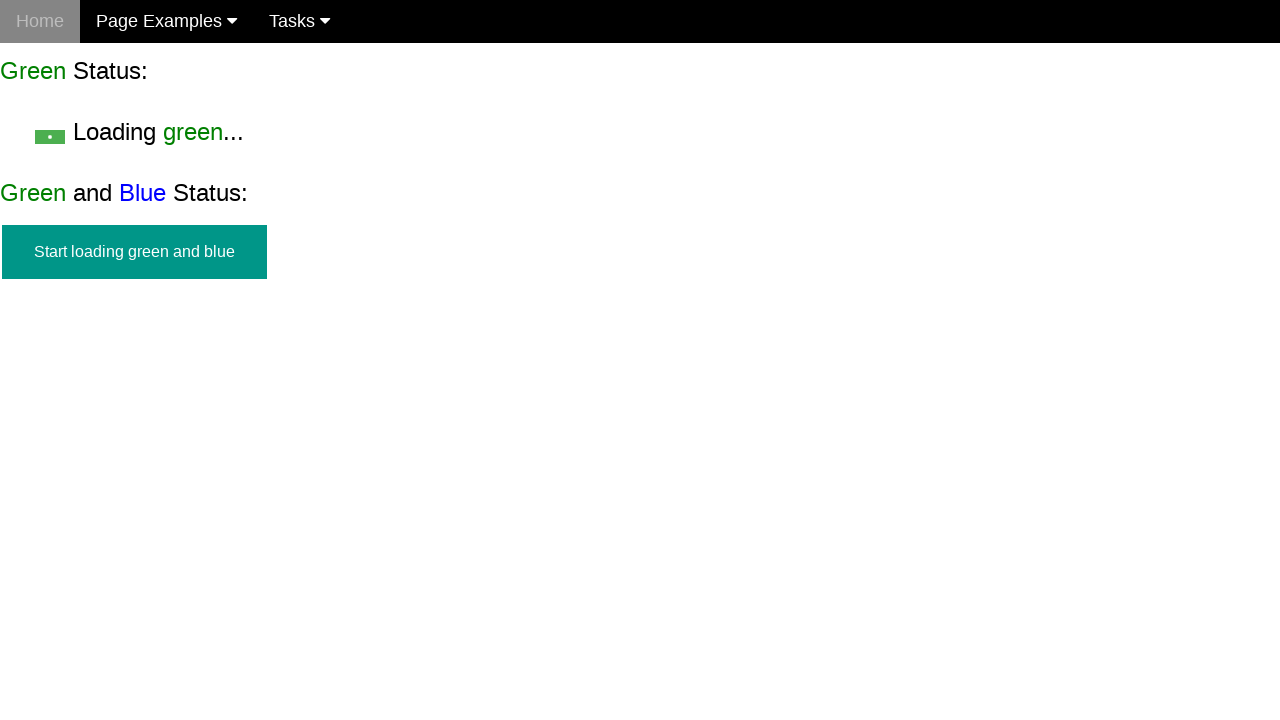

Green finish element became visible after loading
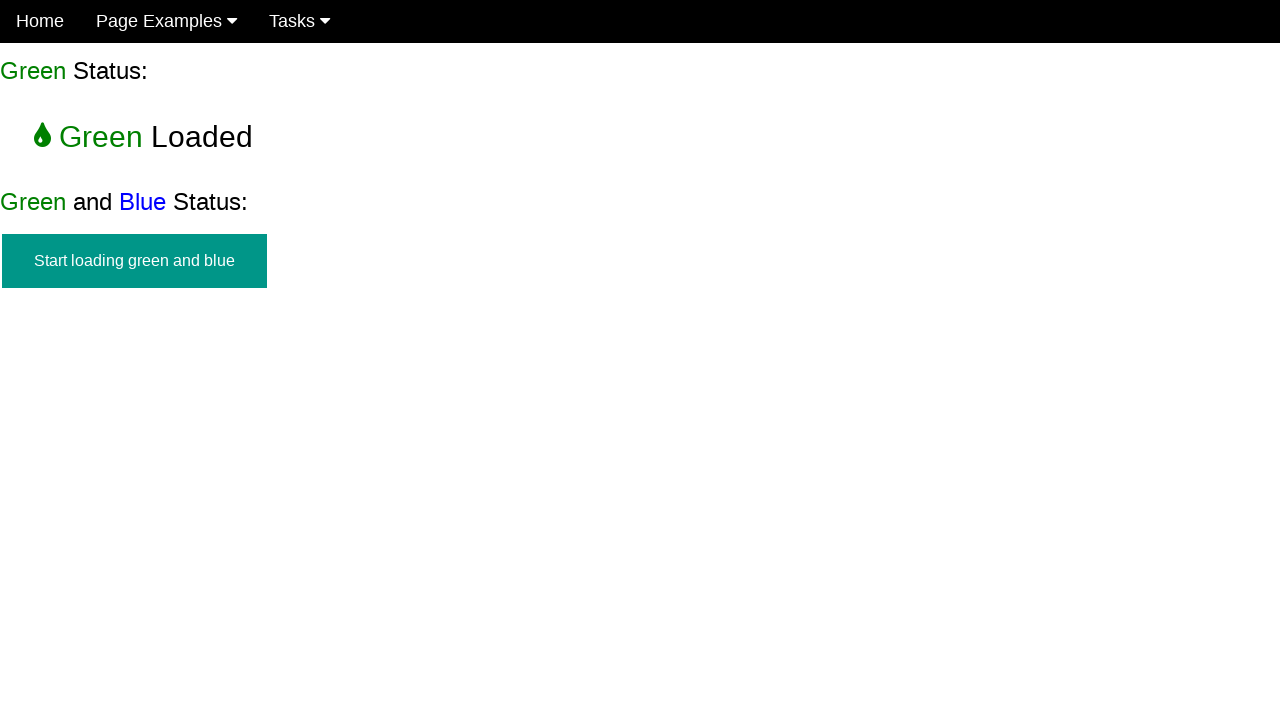

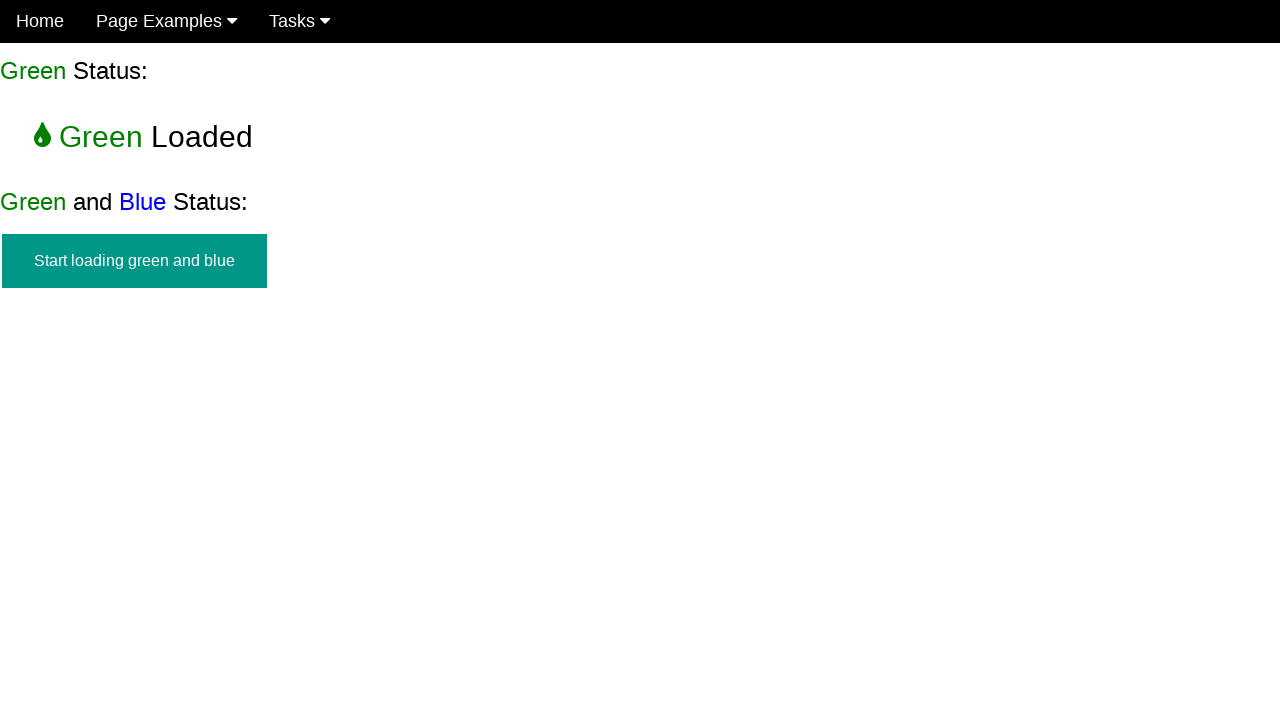